Navigates to Docker website and demonstrates window handling operations

Starting URL: https://docker.com

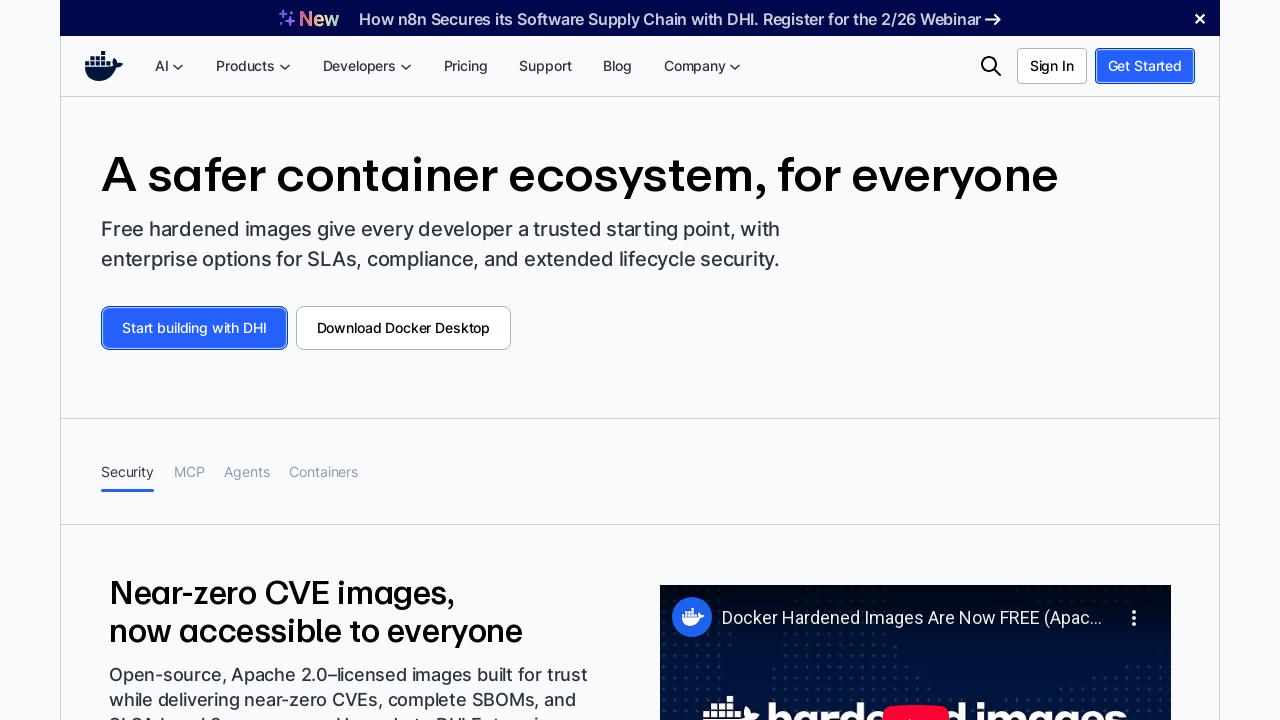

Waited for page to reach domcontentloaded state on Docker website
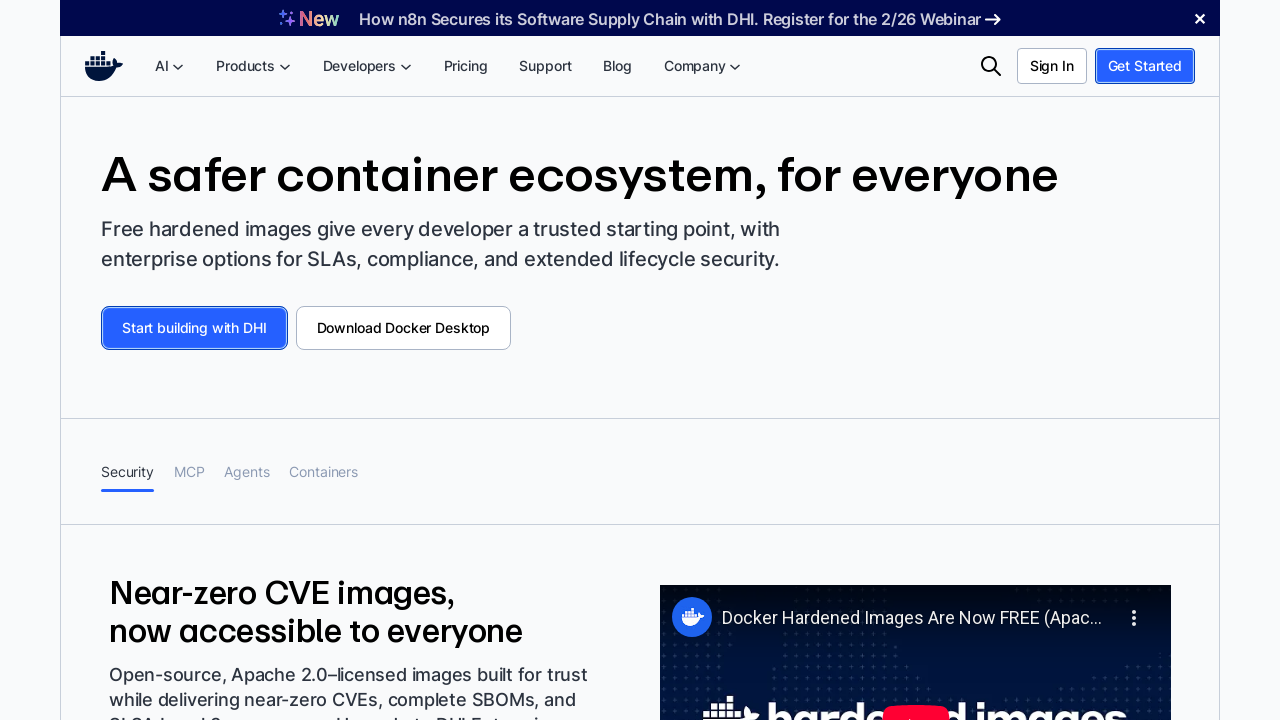

Confirmed page loaded successfully
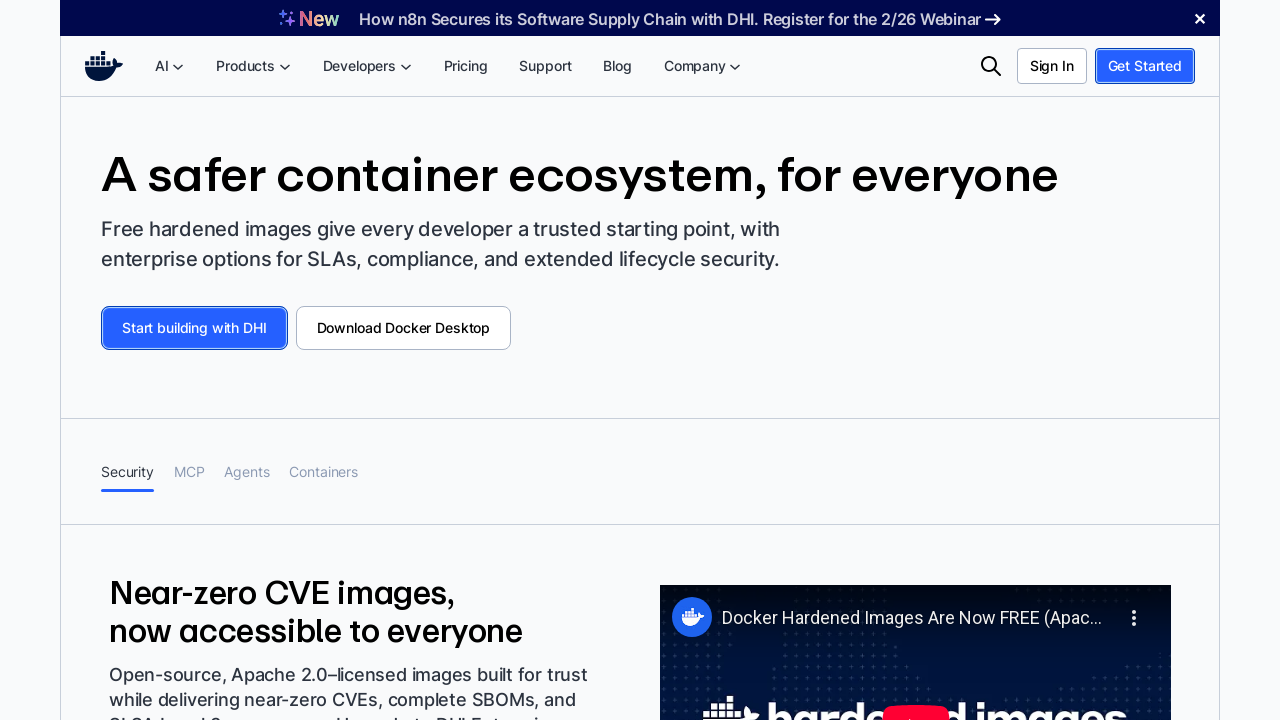

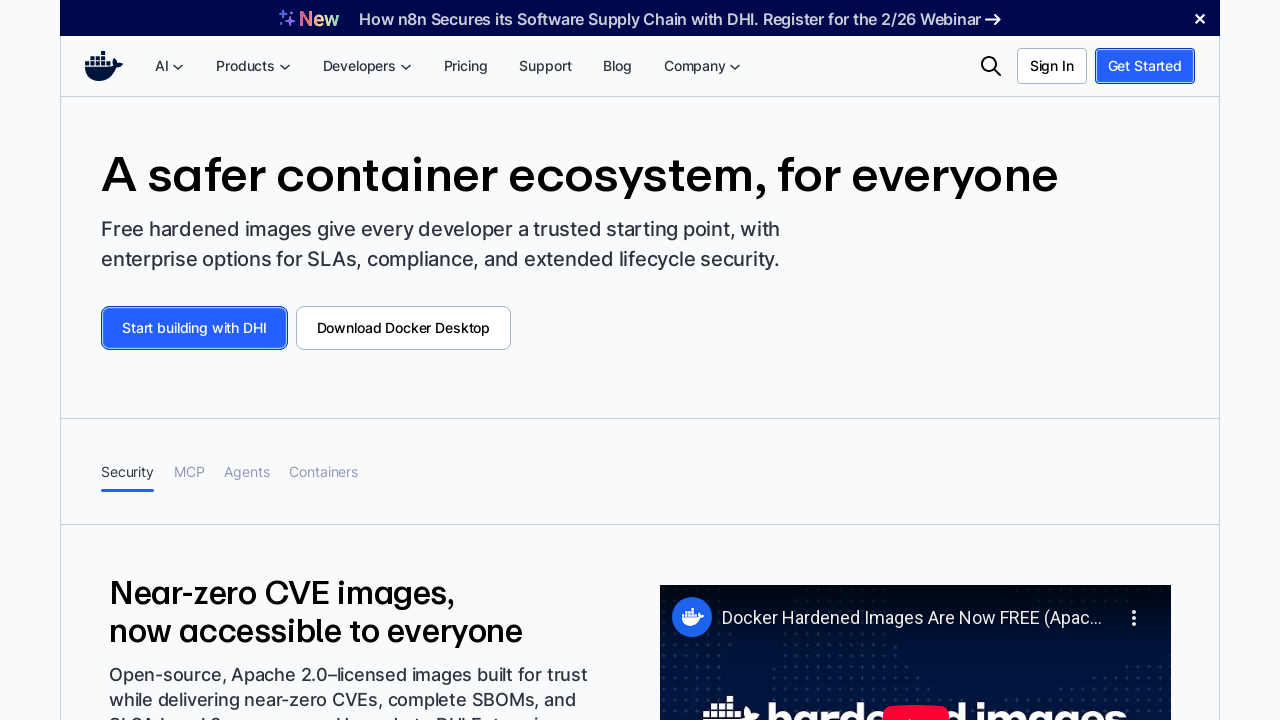